Tests password generation with a master password but empty site name

Starting URL: http://angel.net/~nic/passwd.sha1.1a.html

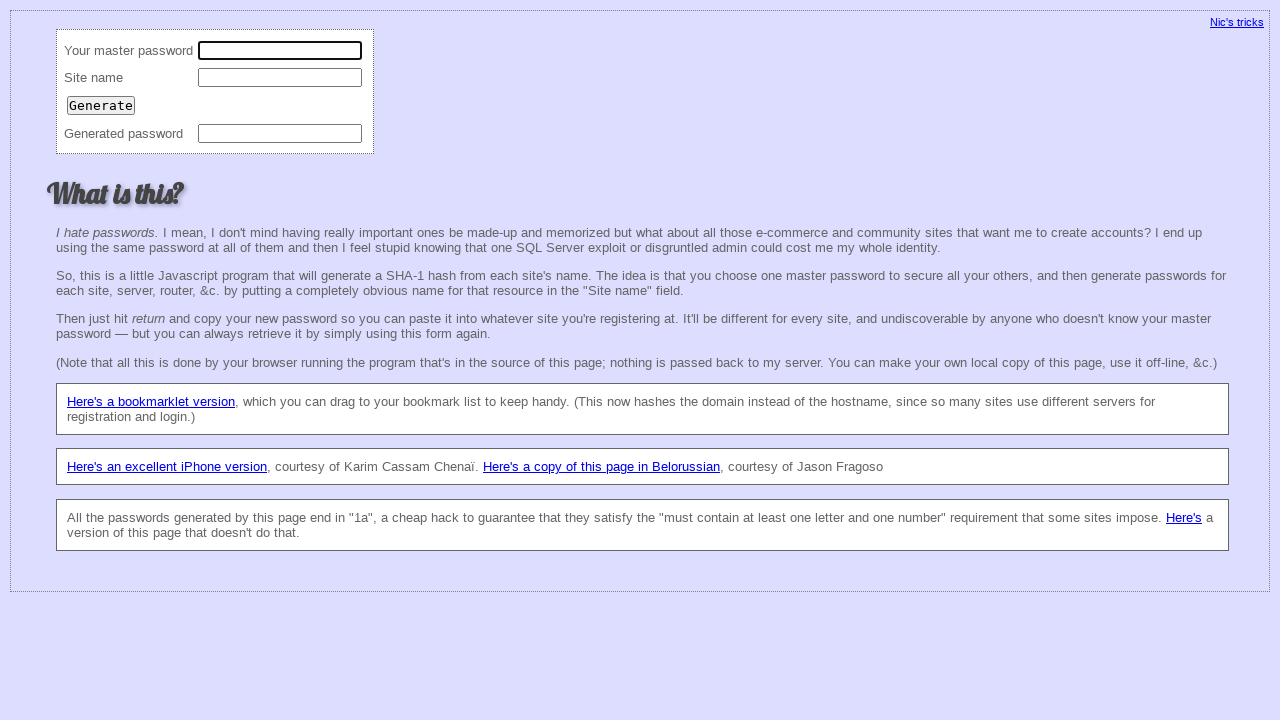

Filled master password field with '12345678' on input[name='master']
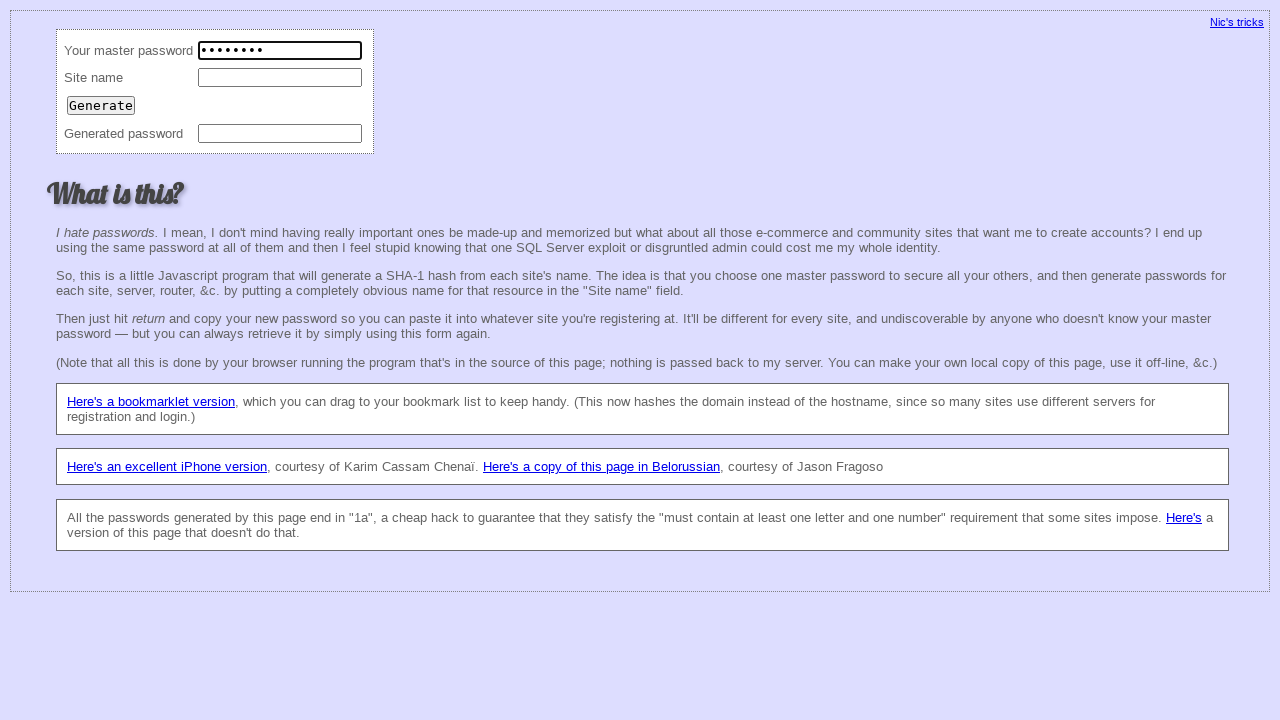

Cleared site name field (left empty) on input[name='site']
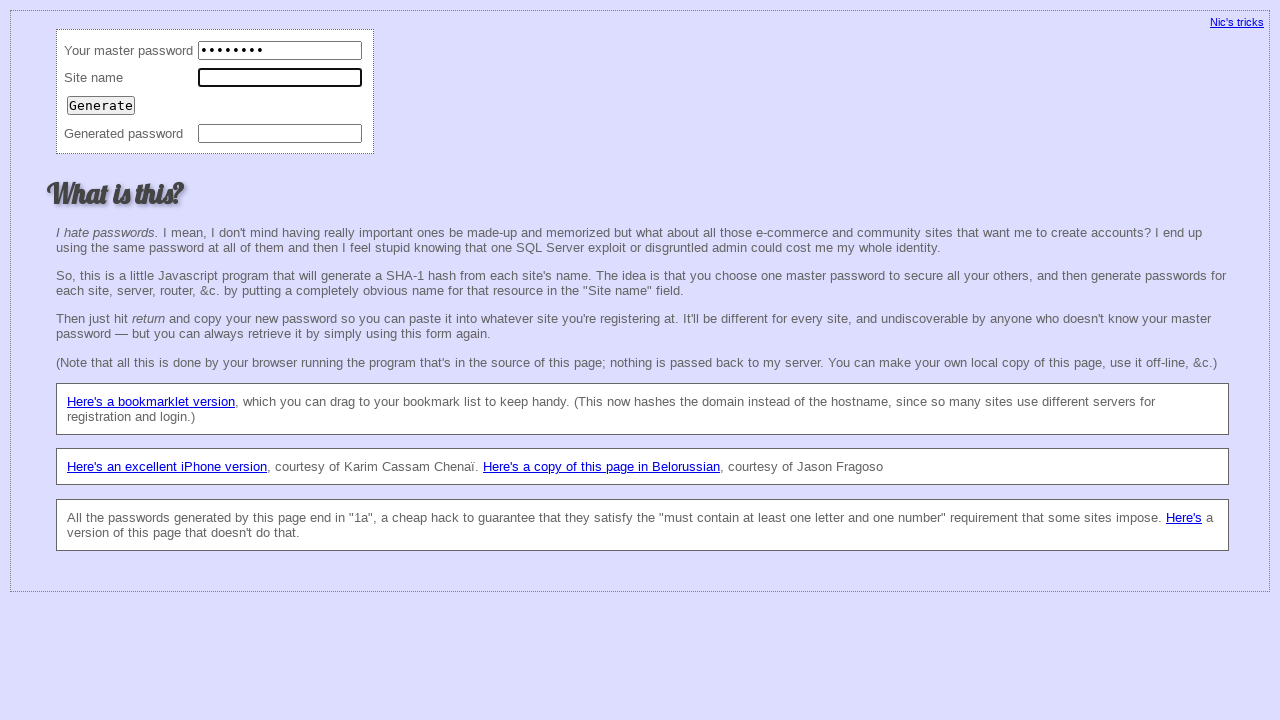

Pressed Enter to attempt password generation with empty site name on input[name='site']
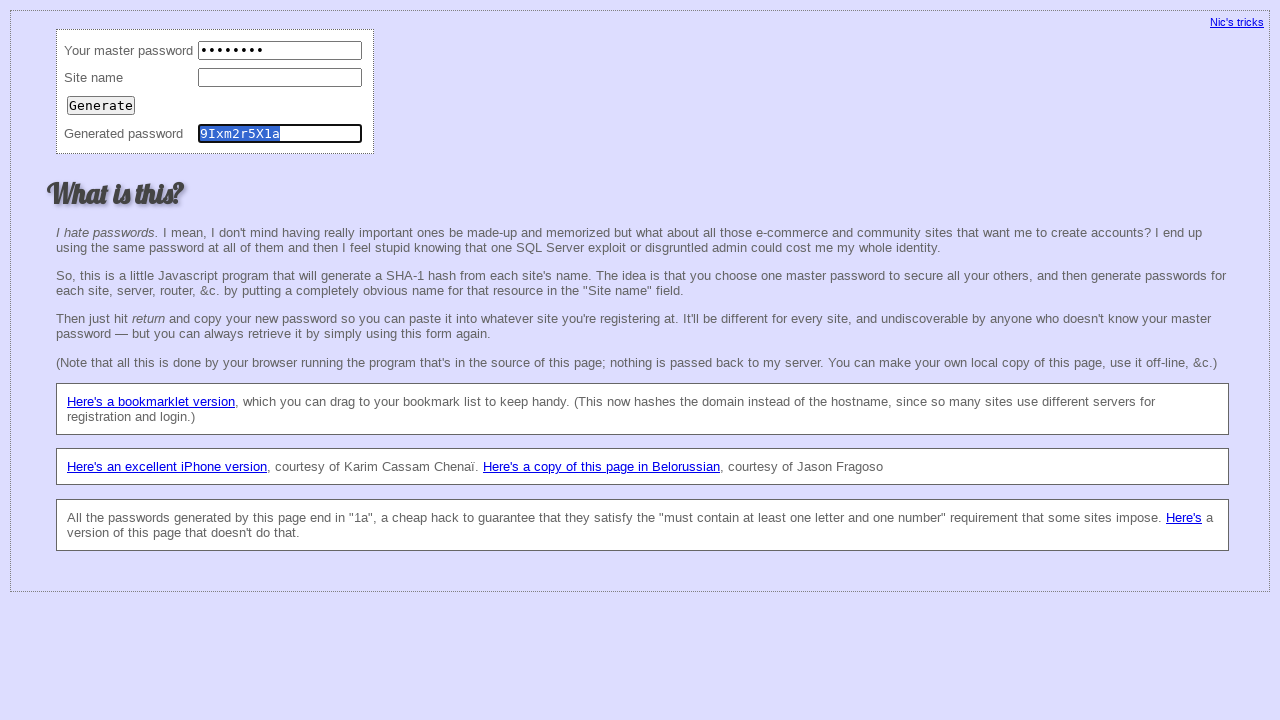

Password field populated with generated password
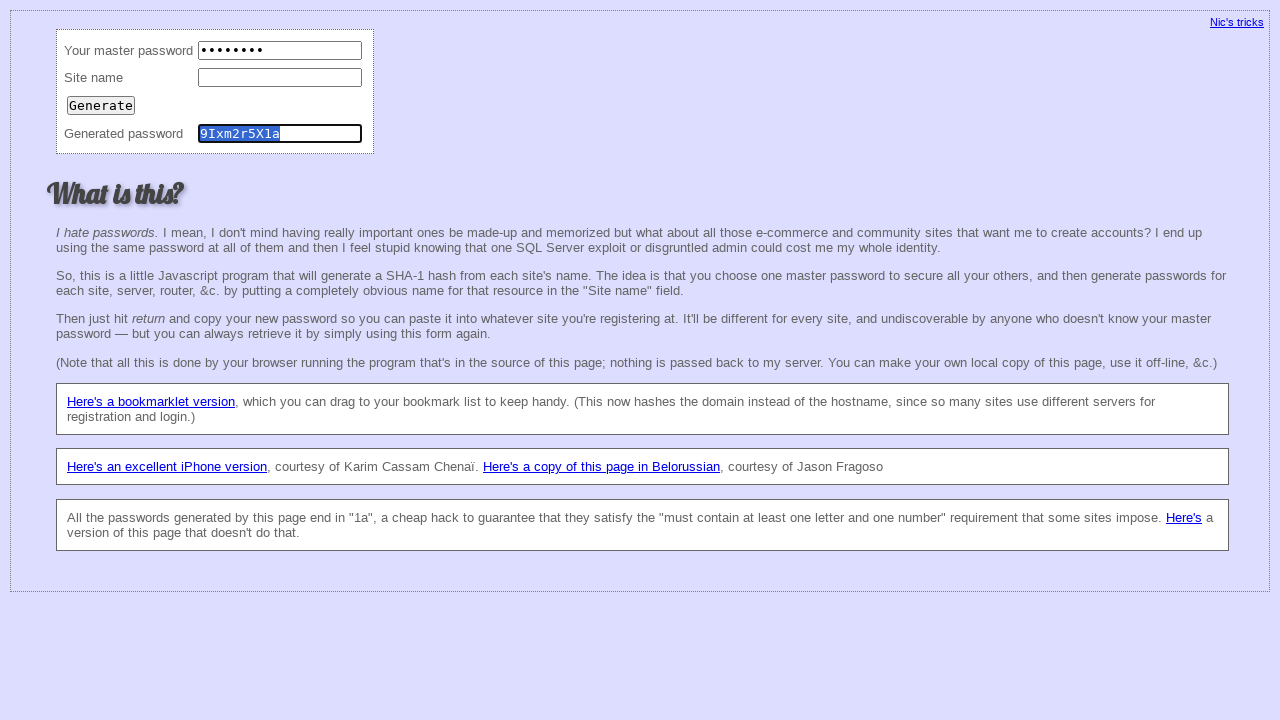

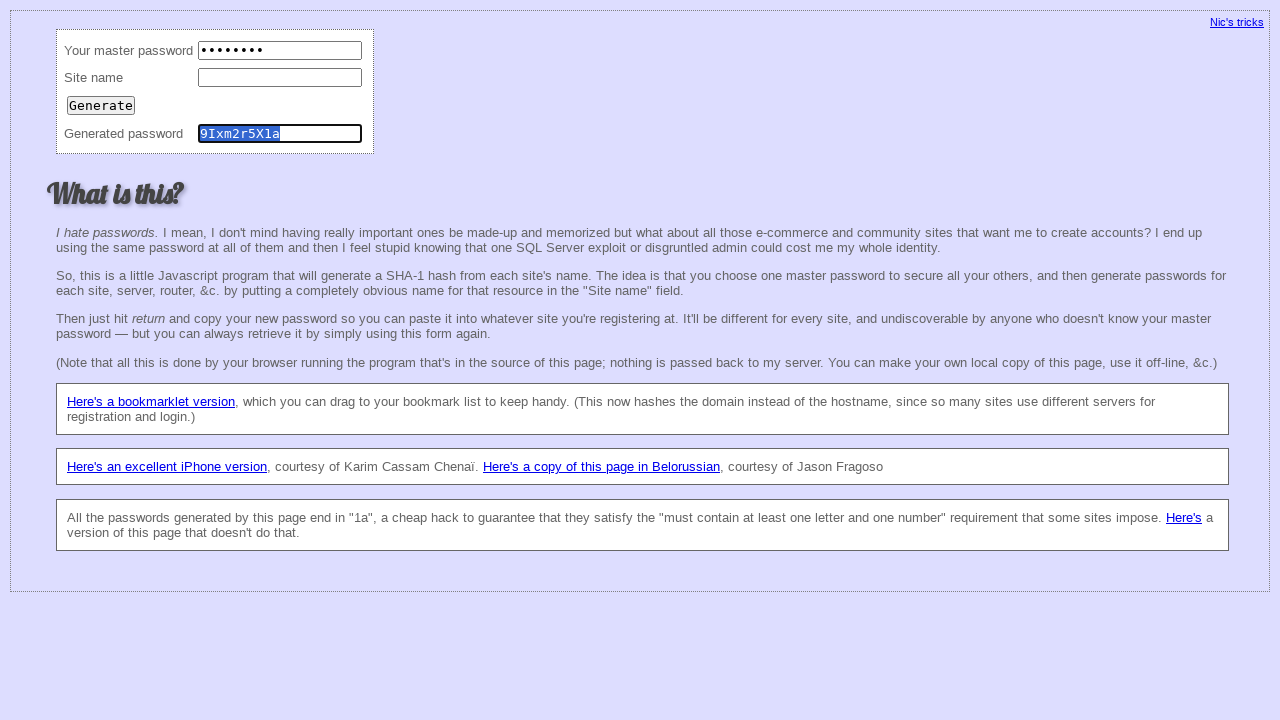